Tests JavaScript prompt alert handling by clicking a button that triggers a prompt, entering text into the prompt, and accepting it

Starting URL: https://demoqa.com/alerts

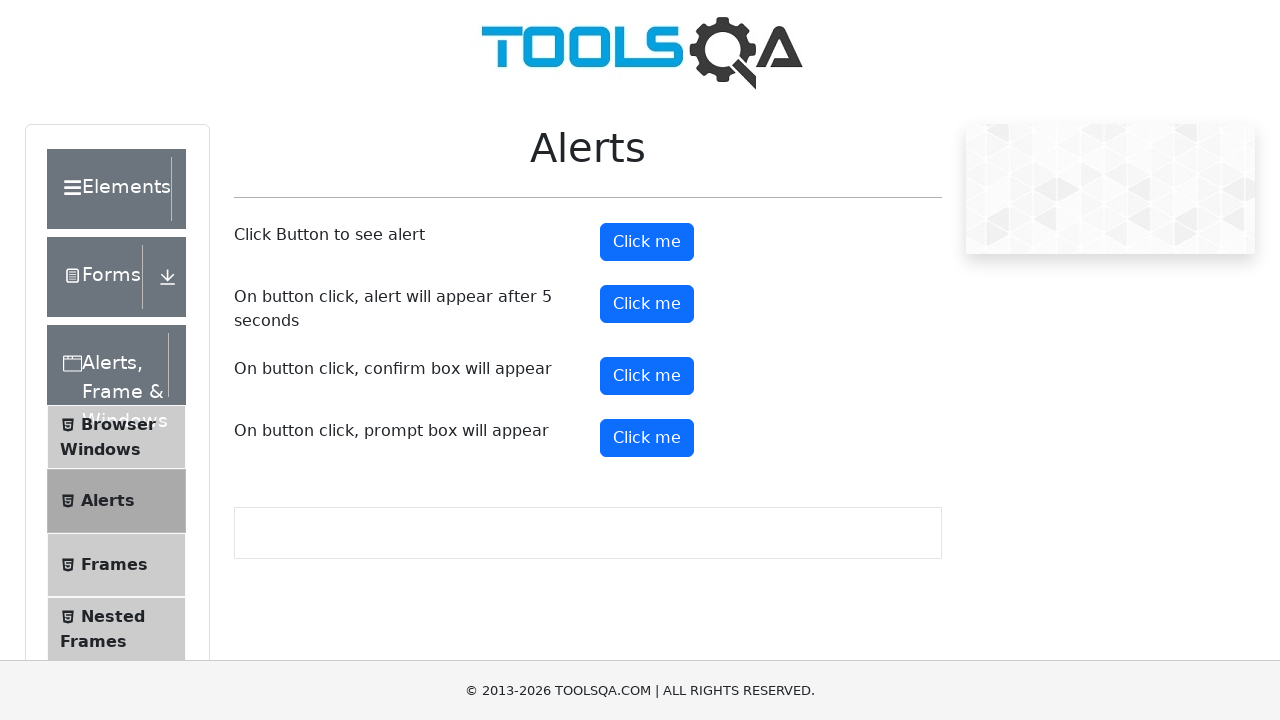

Set up dialog handler to accept prompts with text 'Hello World'
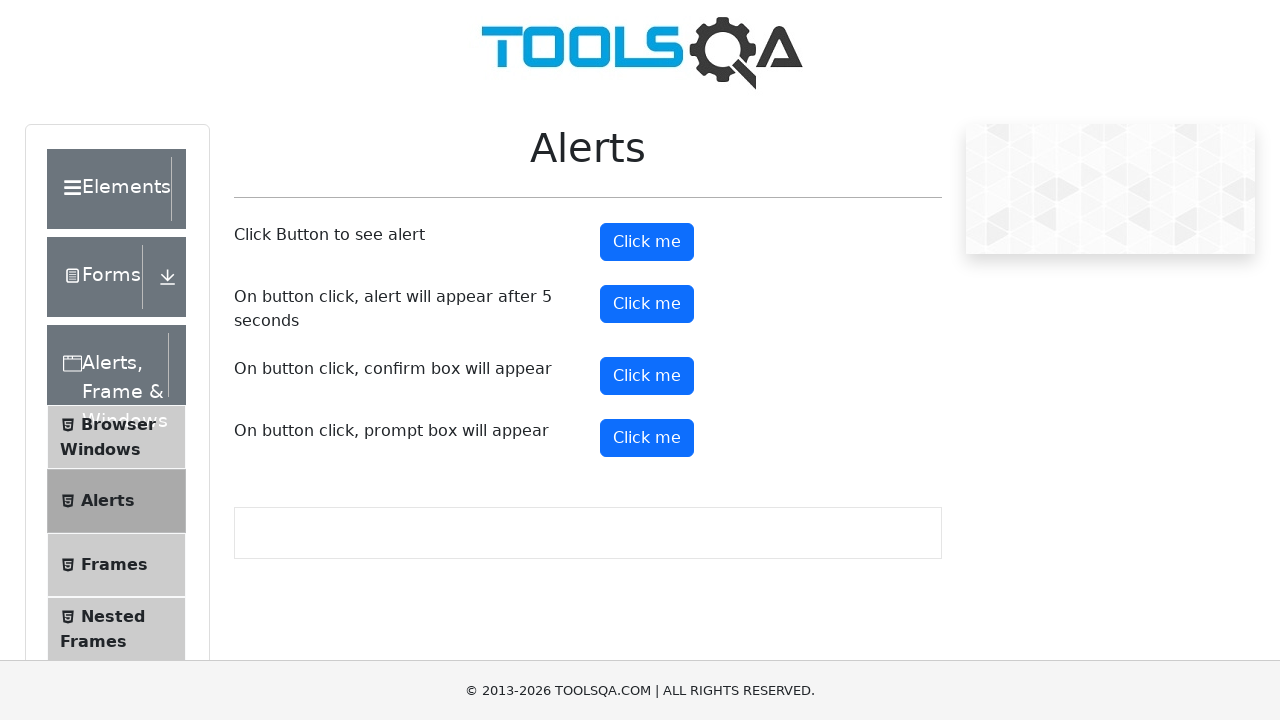

Clicked prompt button to trigger JavaScript prompt alert at (647, 438) on button#promtButton
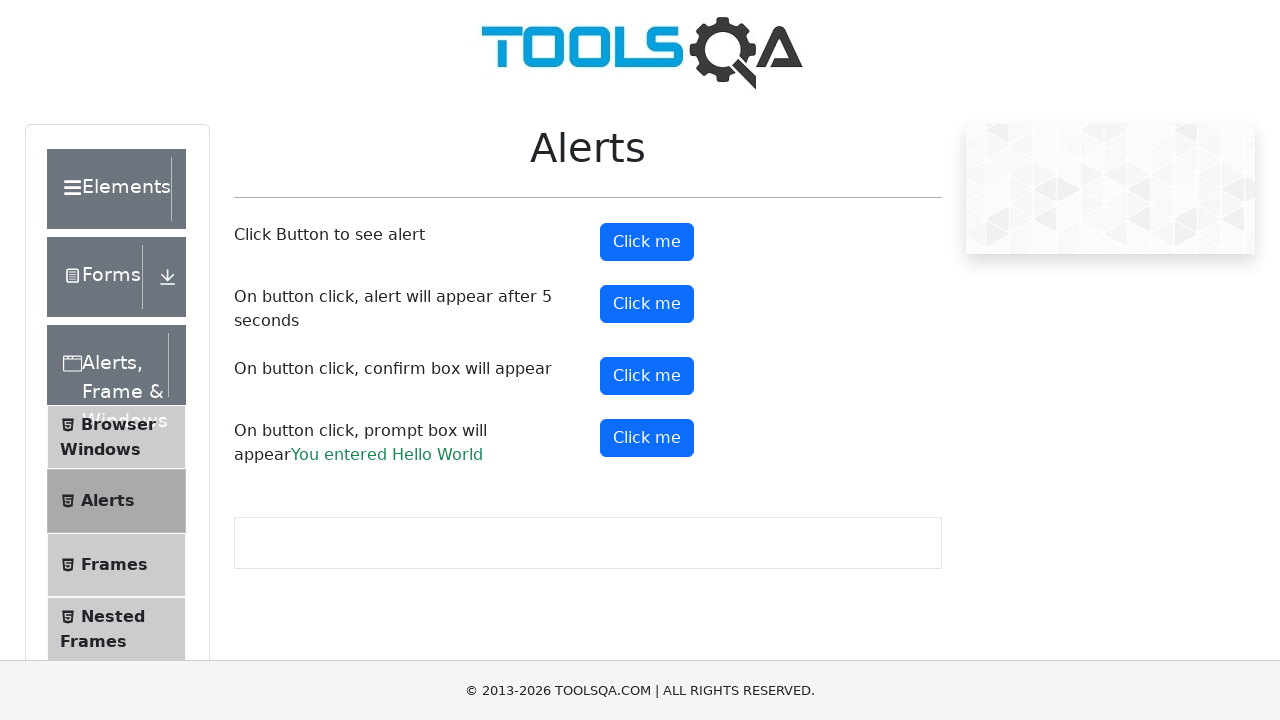

Prompt result text loaded, confirming prompt was accepted
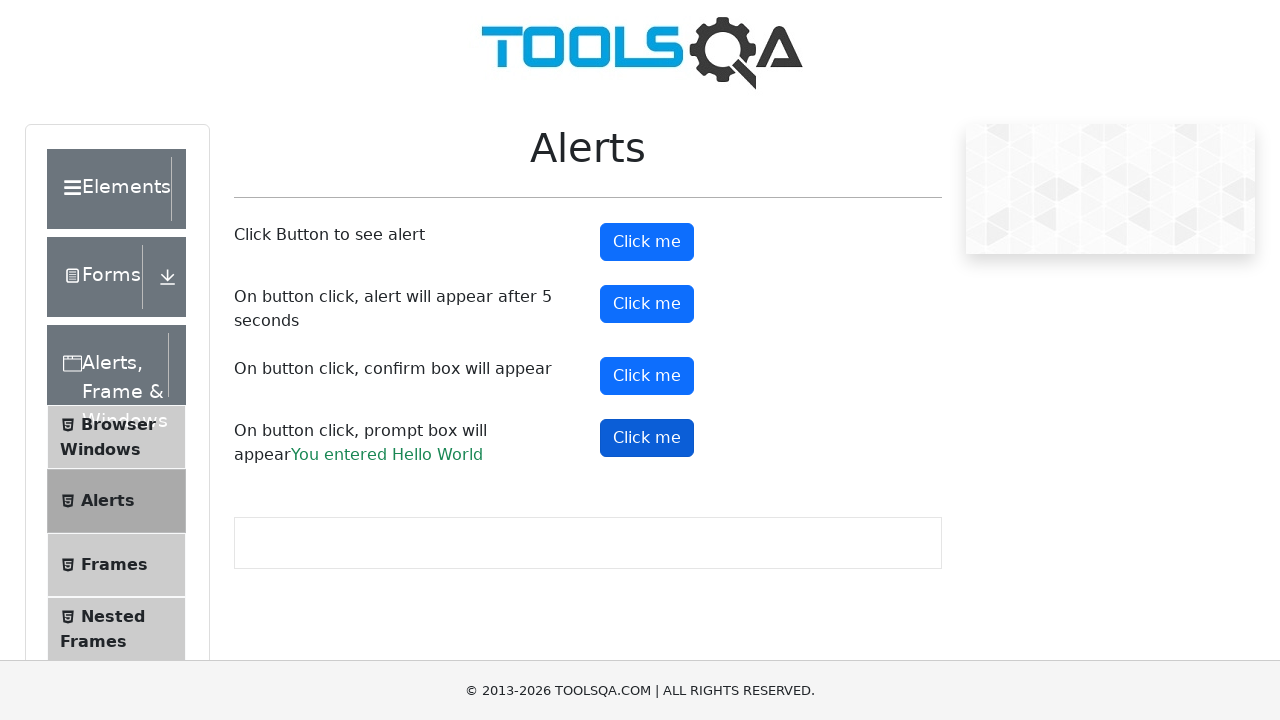

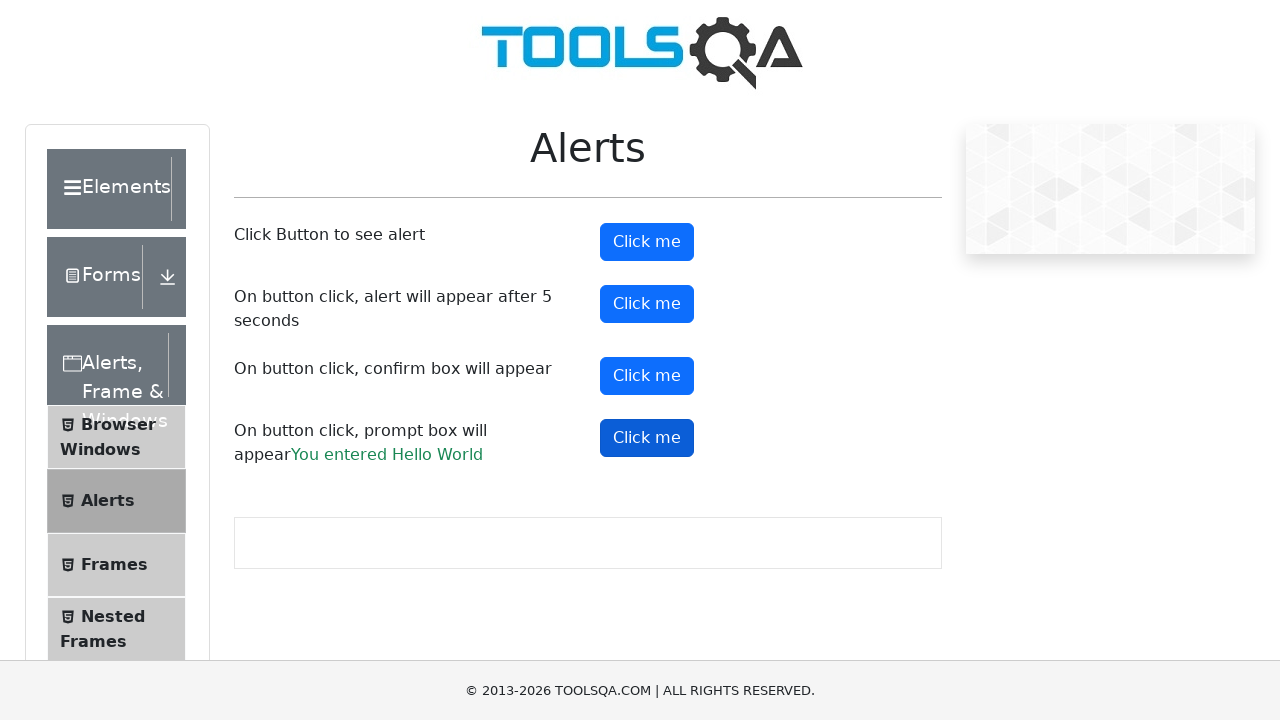